Navigates to the DBF Viewer 2000 news page and verifies that the page body content loads successfully, containing version history information.

Starting URL: https://www.dbf2002.com/news.html

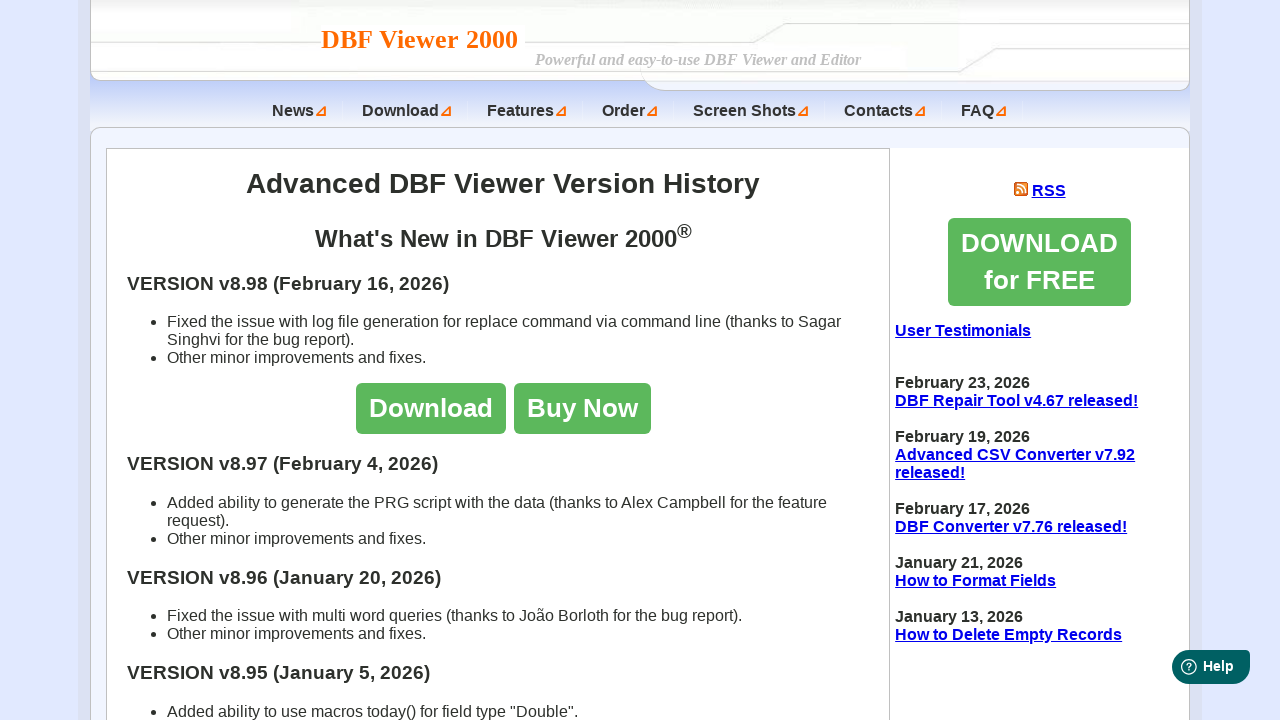

Navigated to DBF Viewer 2000 news page at https://www.dbf2002.com/news.html
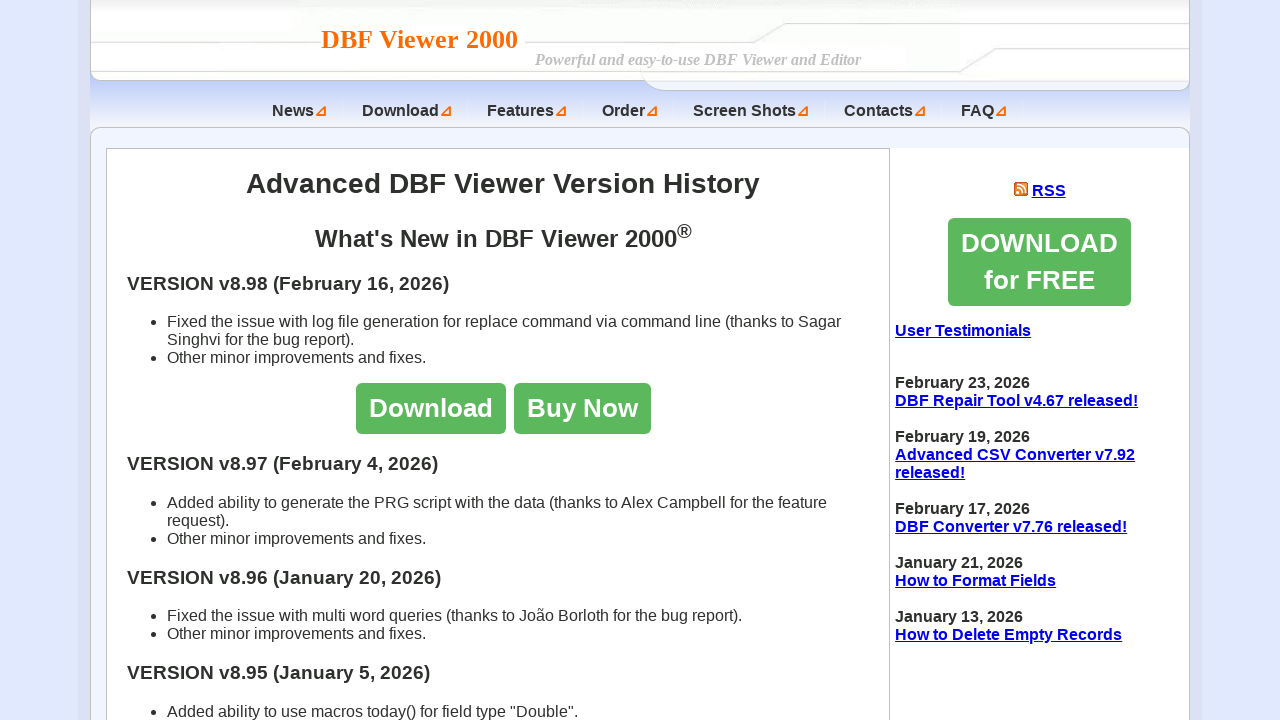

Page body element loaded and visible
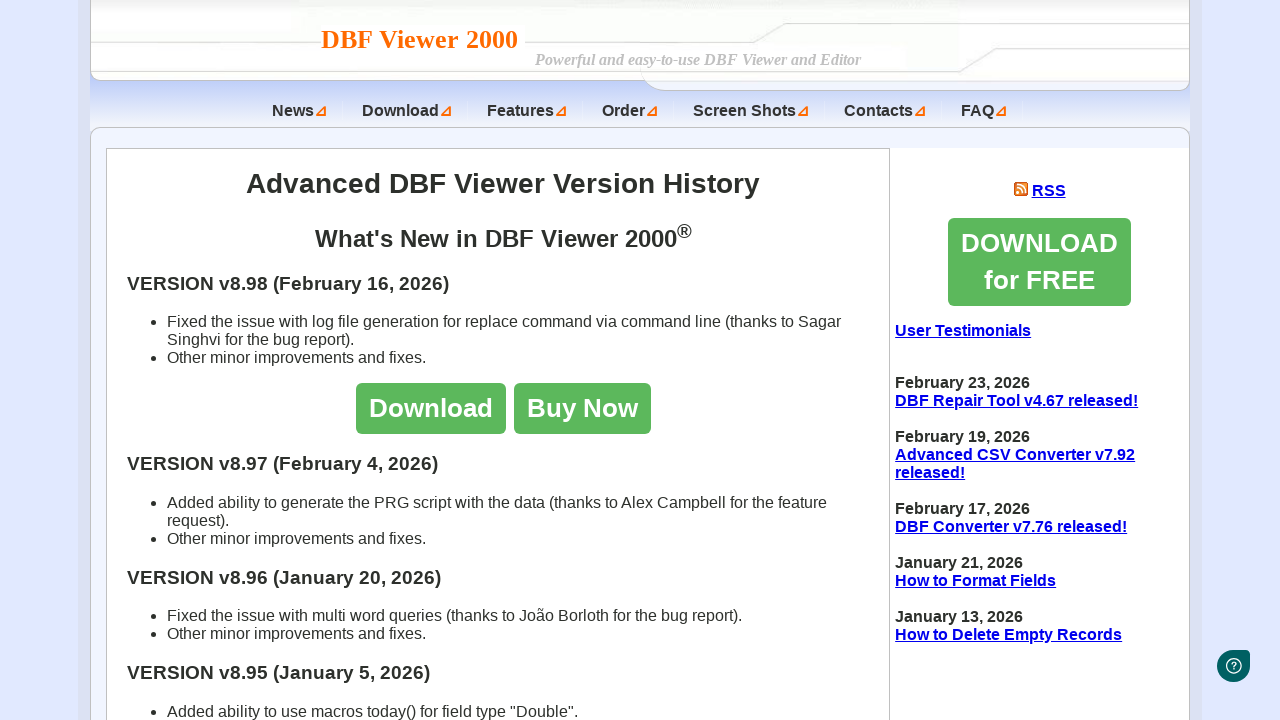

Verified that page body contains version history content
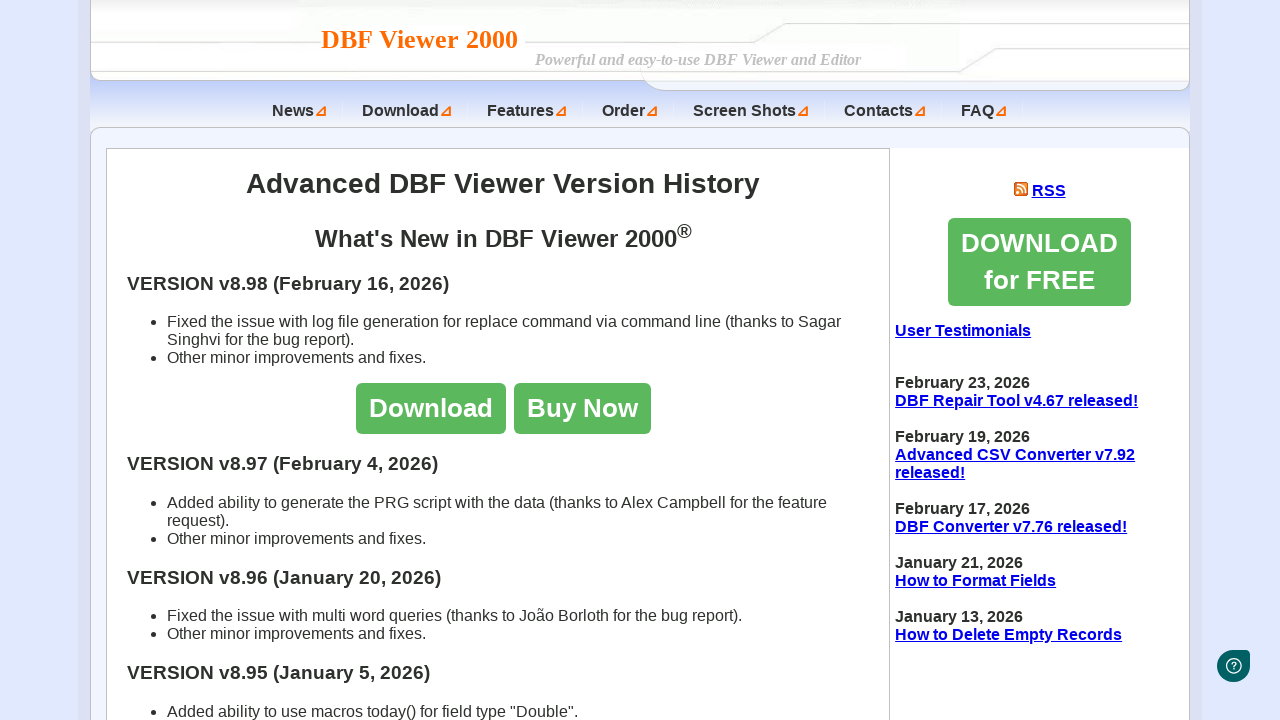

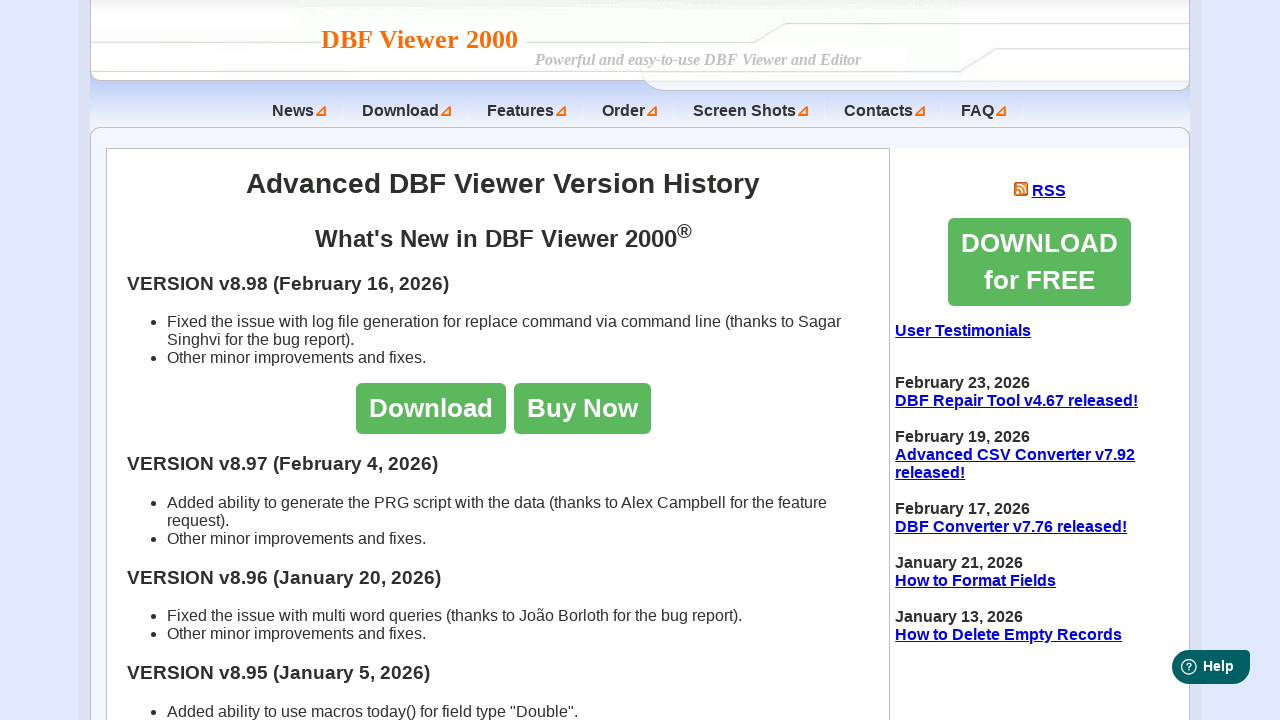